Navigates to the WebdriverIO website and refreshes the page. The original test demonstrated Puppeteer request interception which cannot be directly translated to simple Playwright actions.

Starting URL: https://webdriver.io

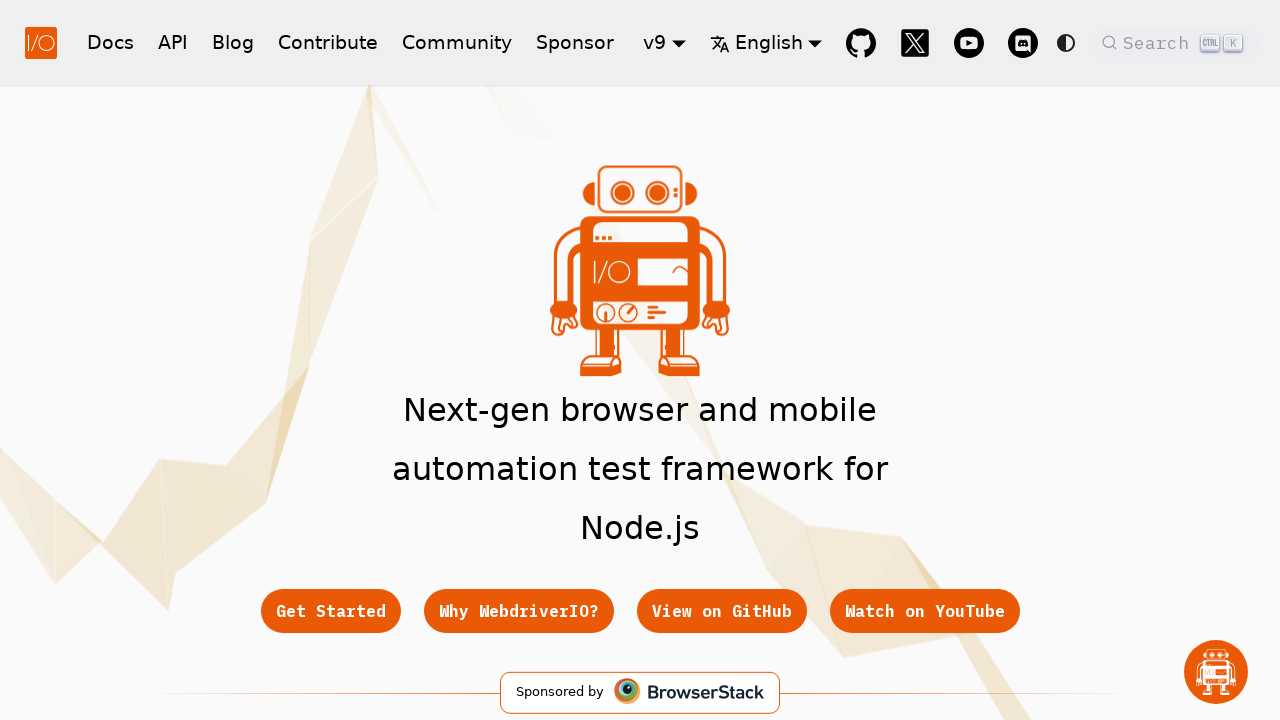

Waited for page to reach domcontentloaded state
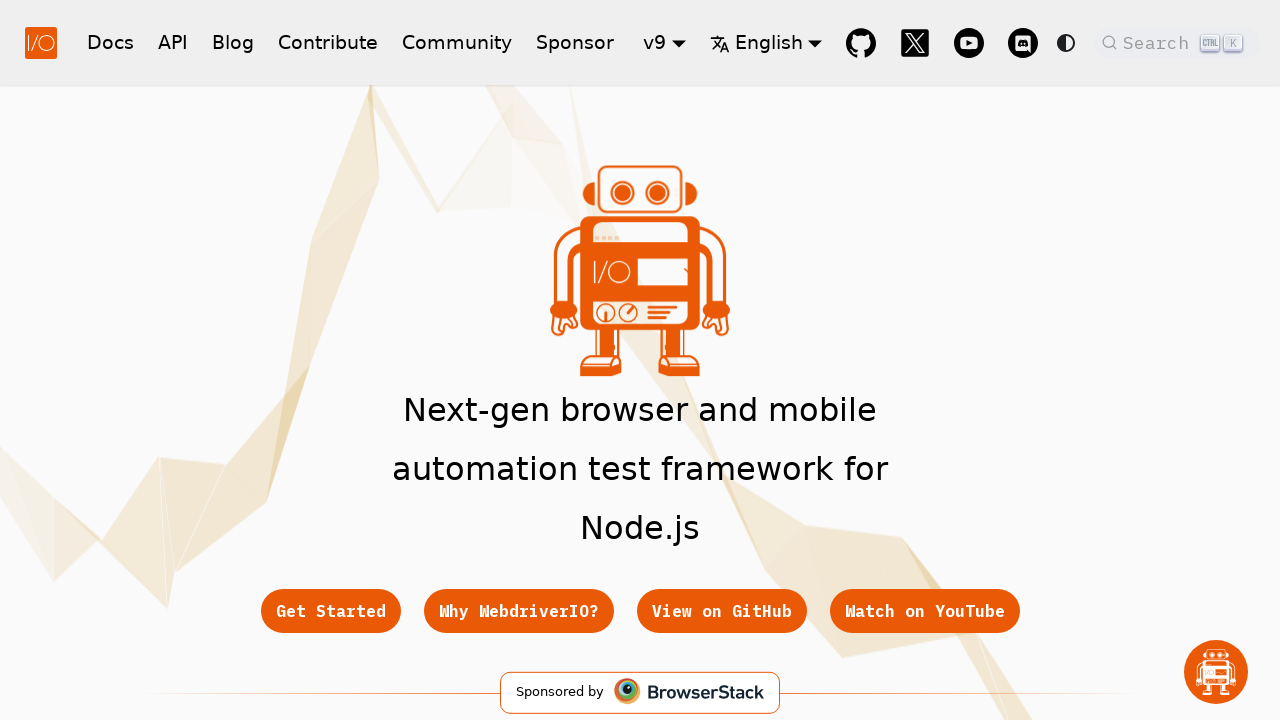

Reloaded the WebdriverIO website
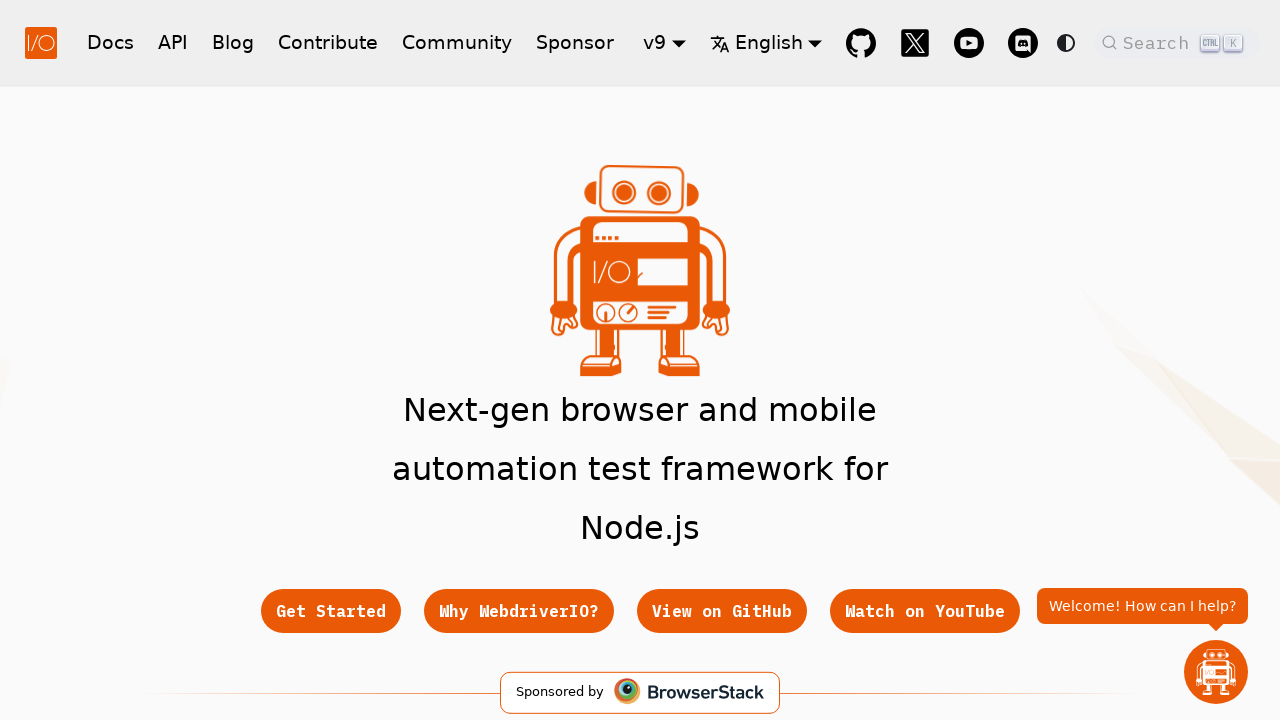

Waited 2 seconds for page to stabilize after reload
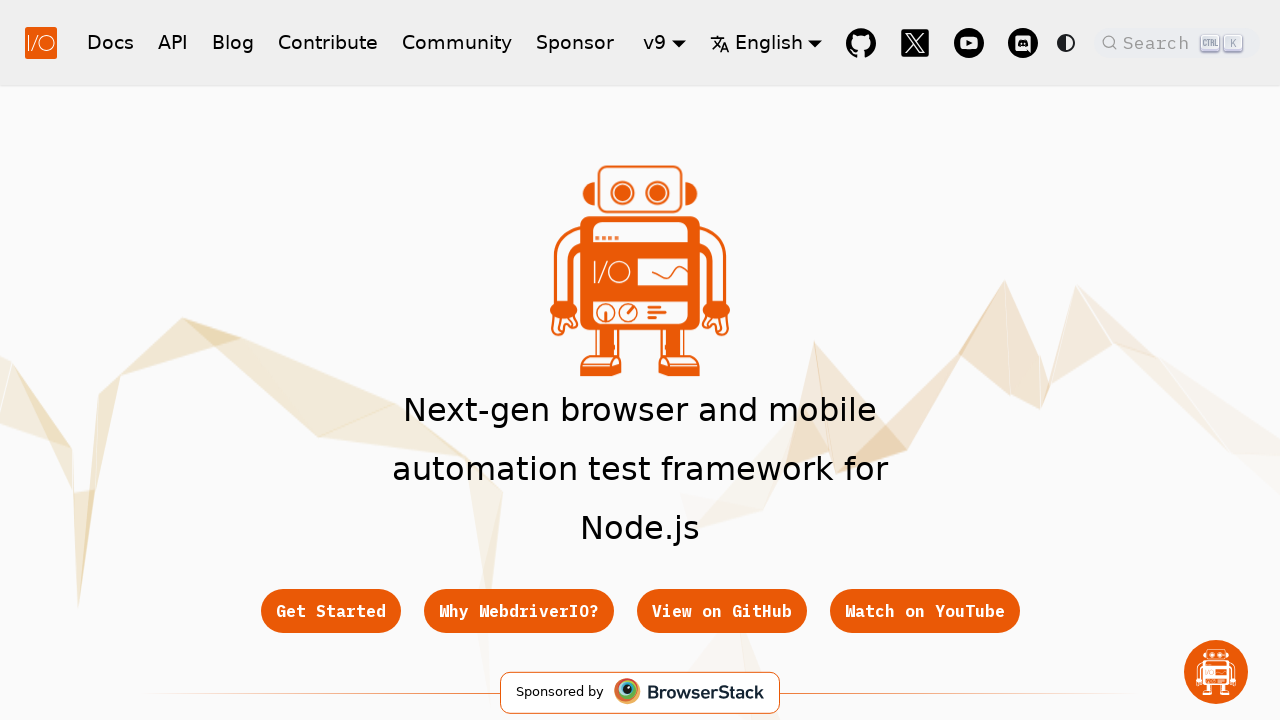

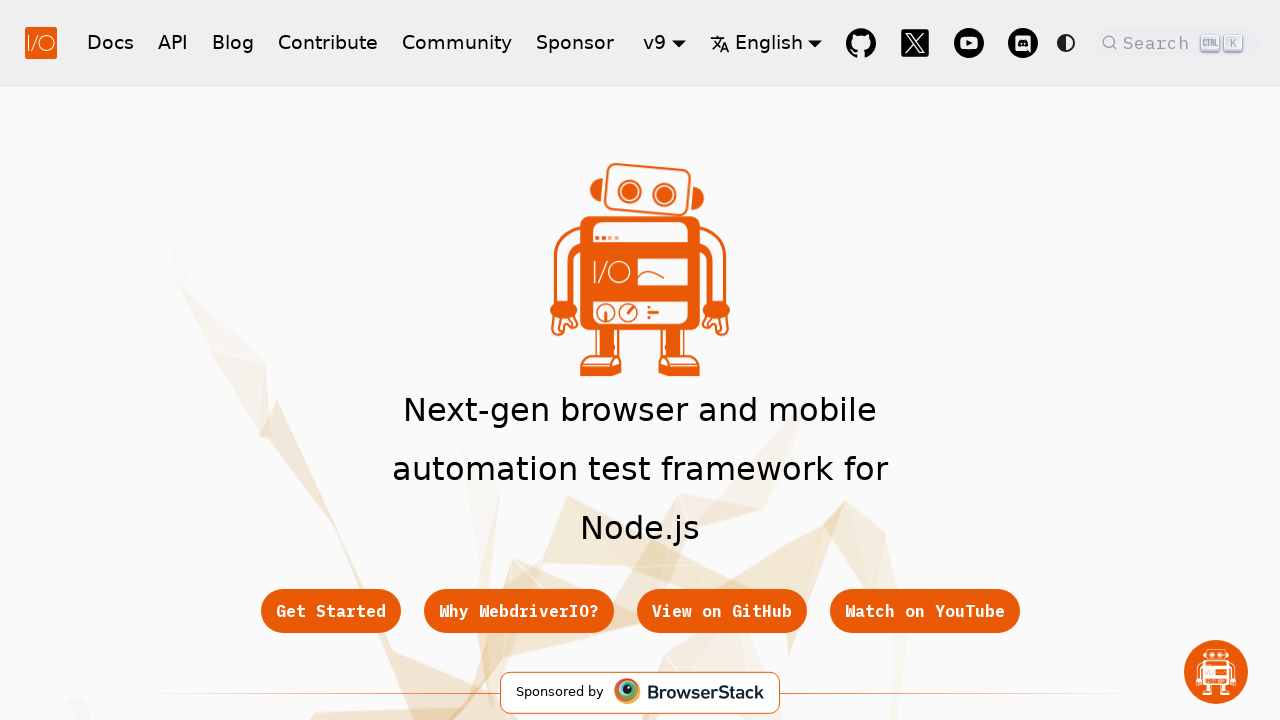